Tests that the complete all checkbox updates state when individual items are completed or cleared.

Starting URL: https://demo.playwright.dev/todomvc

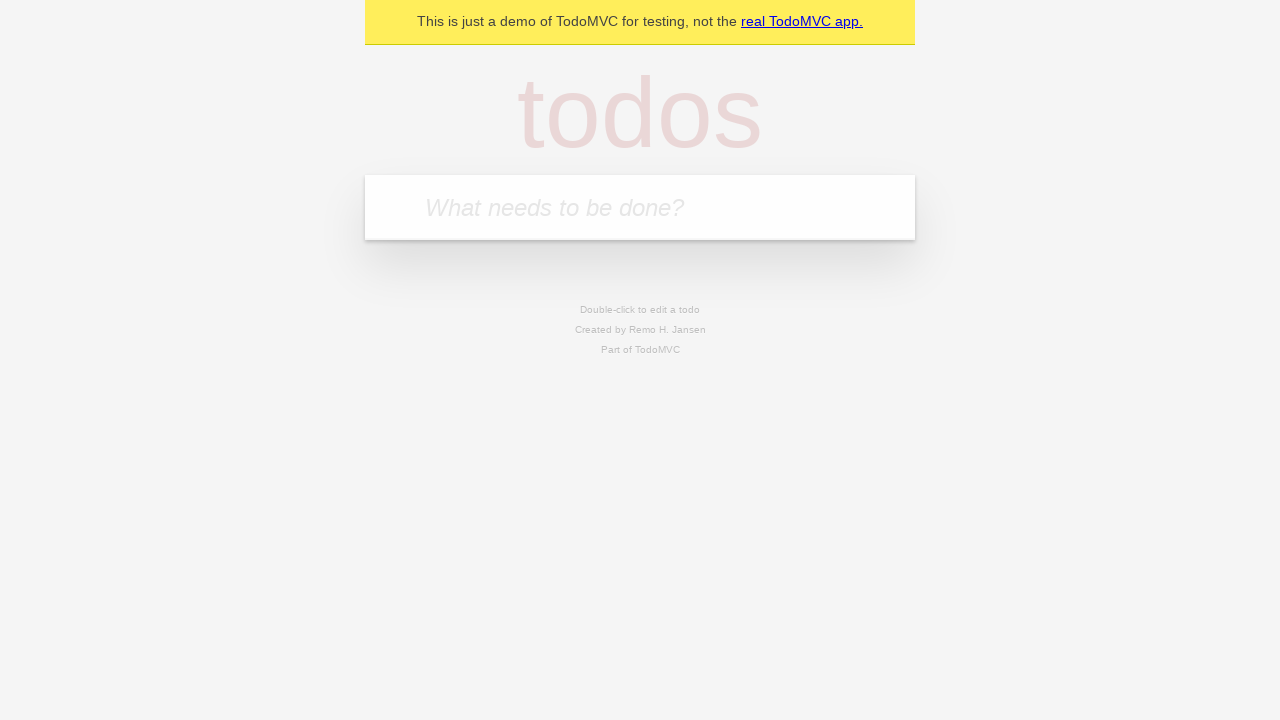

Filled new todo input with 'buy some cheese' on internal:attr=[placeholder="What needs to be done?"i]
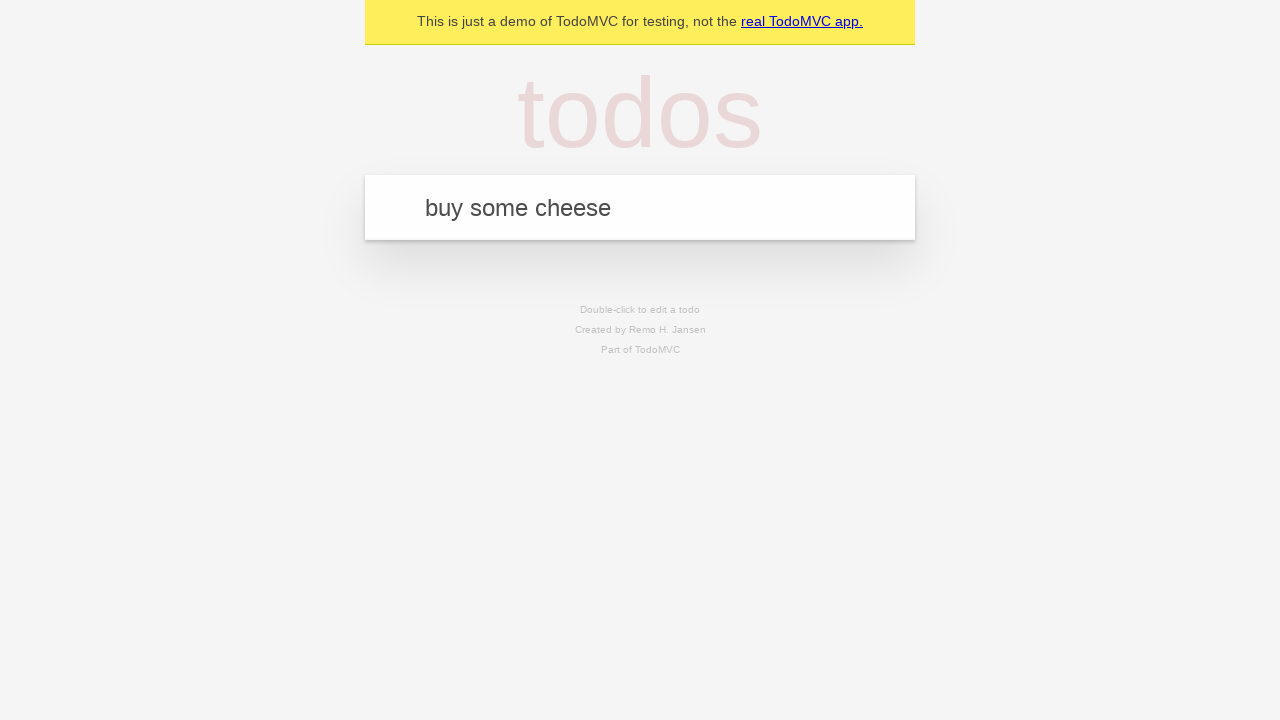

Pressed Enter to add first todo on internal:attr=[placeholder="What needs to be done?"i]
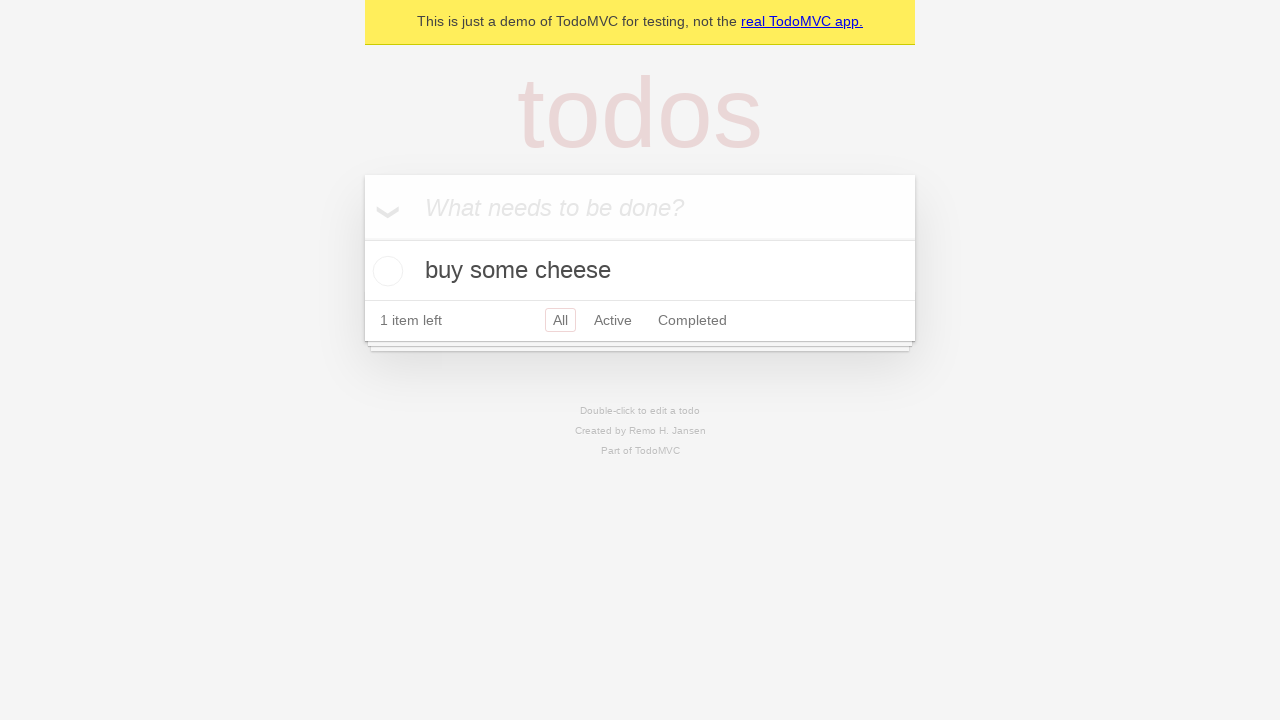

Filled new todo input with 'feed the cat' on internal:attr=[placeholder="What needs to be done?"i]
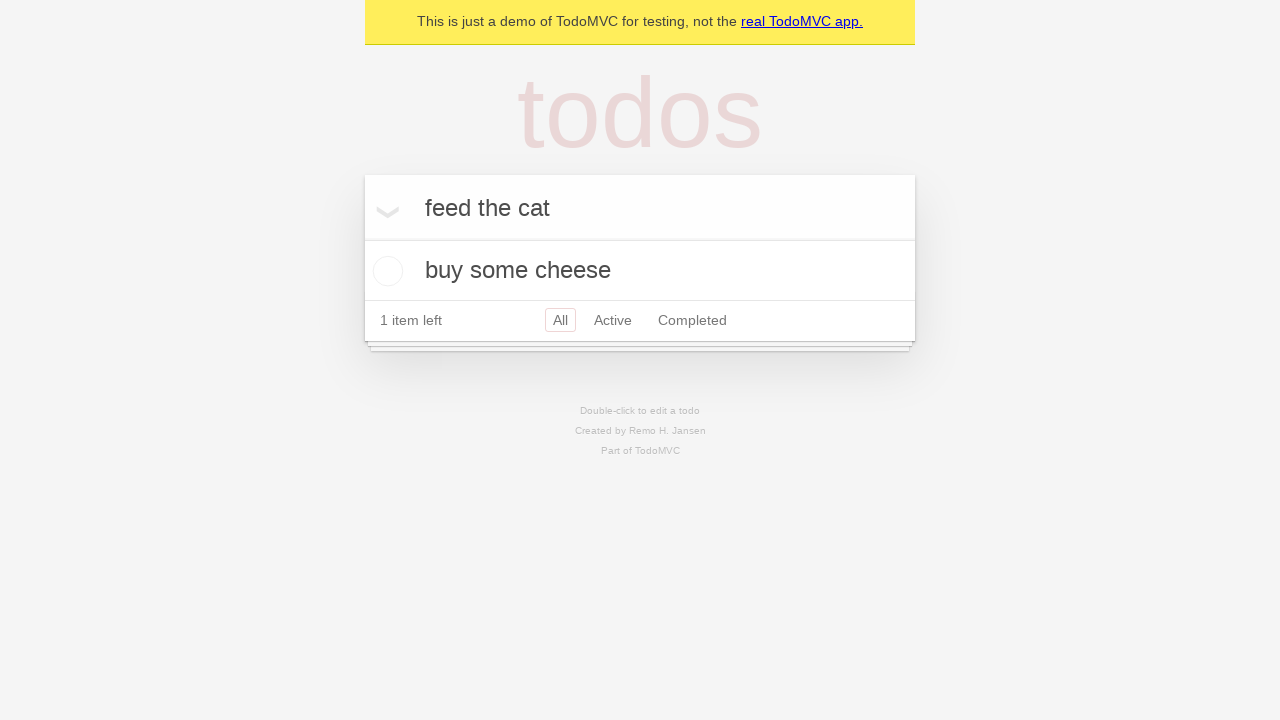

Pressed Enter to add second todo on internal:attr=[placeholder="What needs to be done?"i]
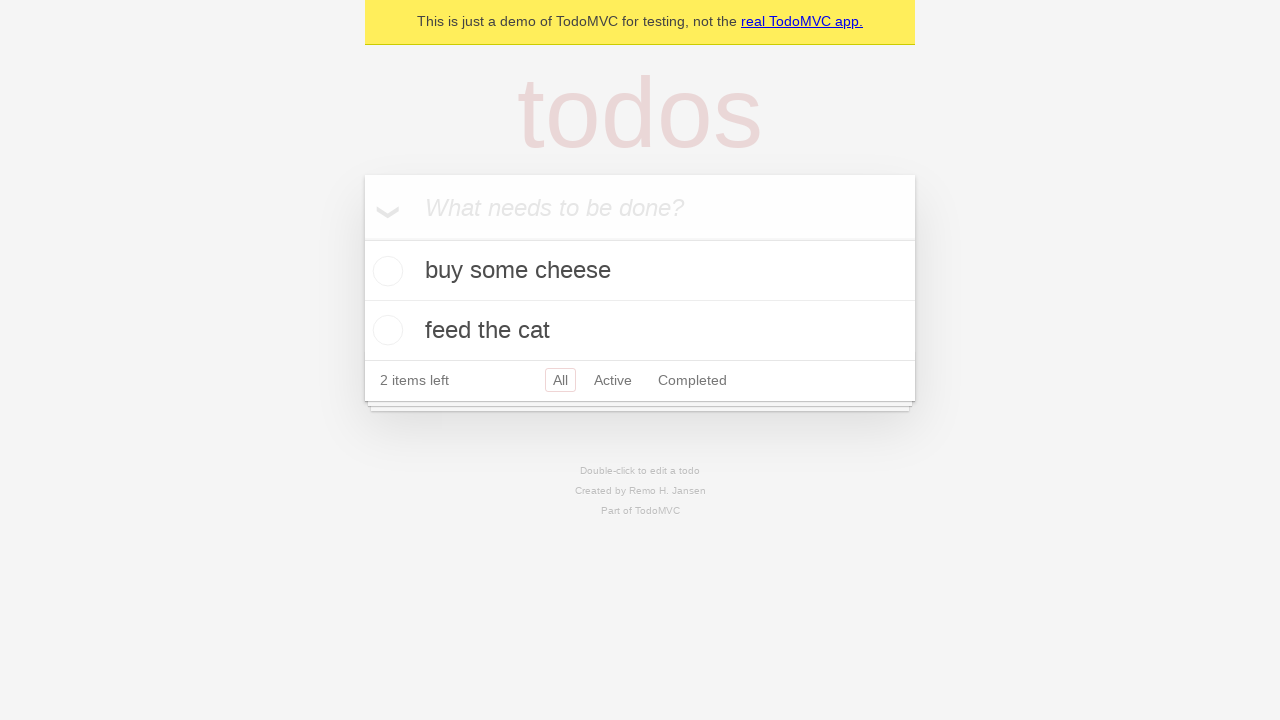

Filled new todo input with 'book a doctors appointment' on internal:attr=[placeholder="What needs to be done?"i]
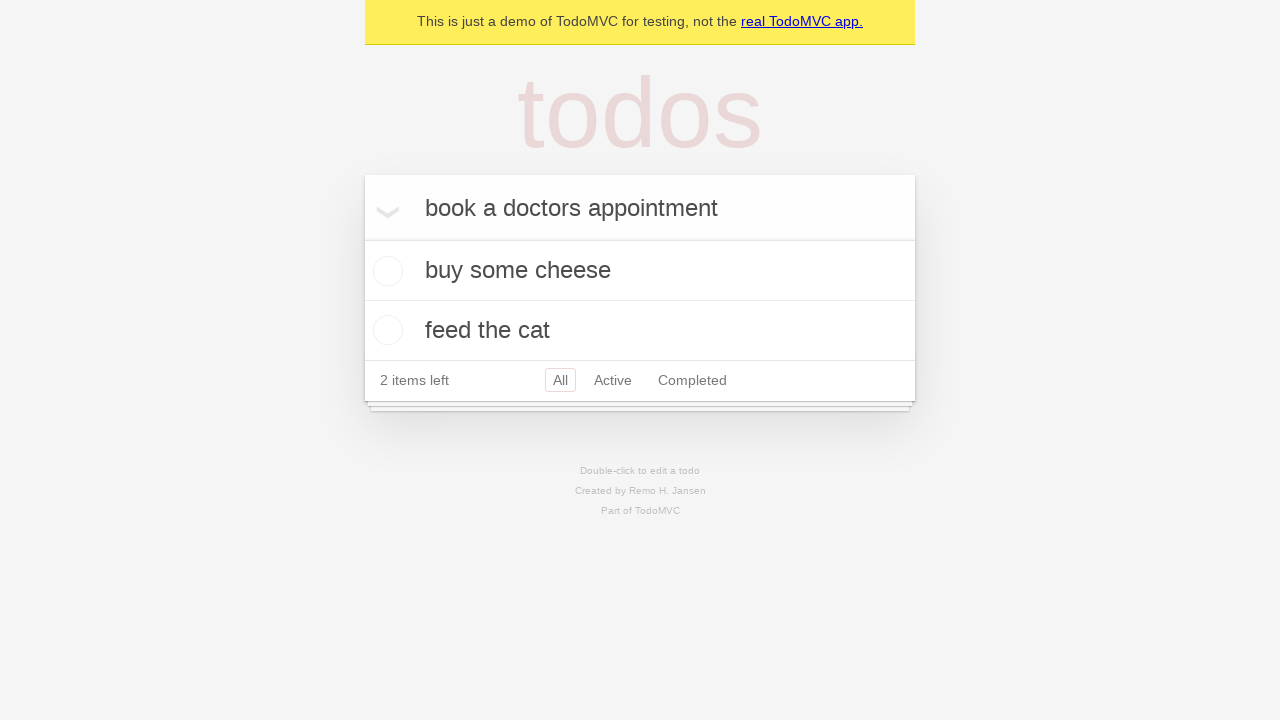

Pressed Enter to add third todo on internal:attr=[placeholder="What needs to be done?"i]
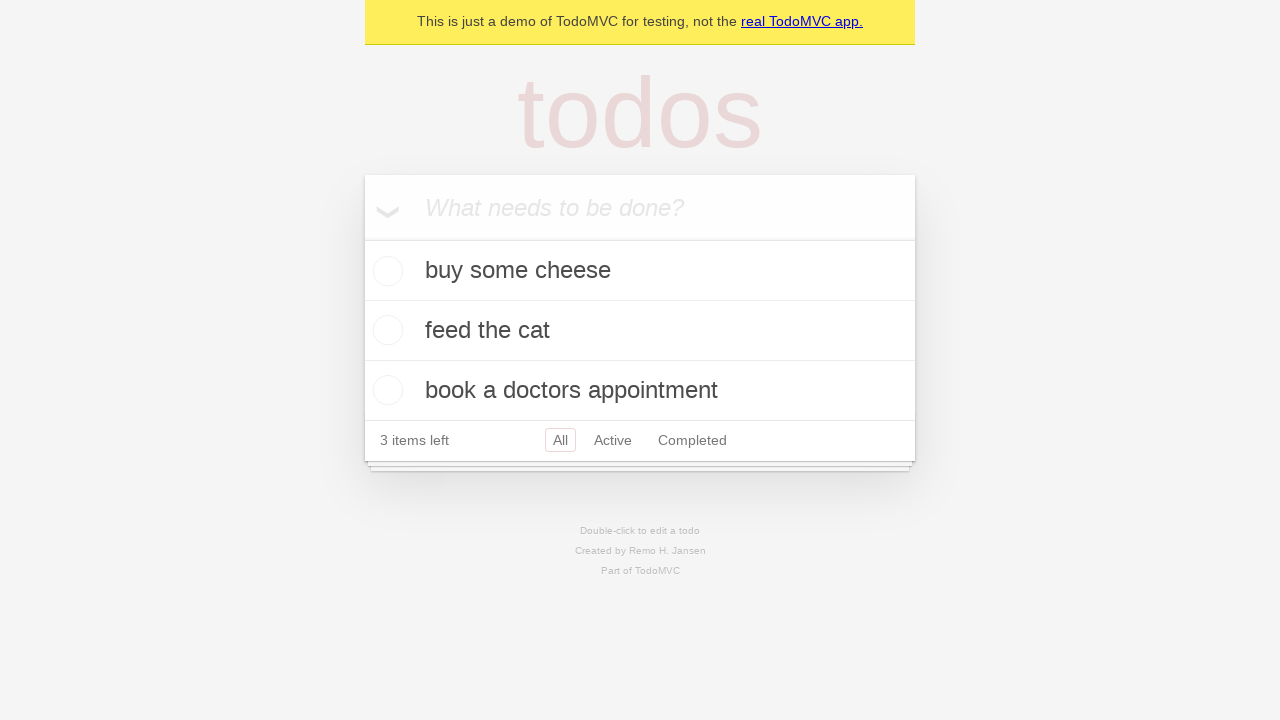

Clicked 'Mark all as complete' checkbox to check all todos at (362, 238) on internal:label="Mark all as complete"i
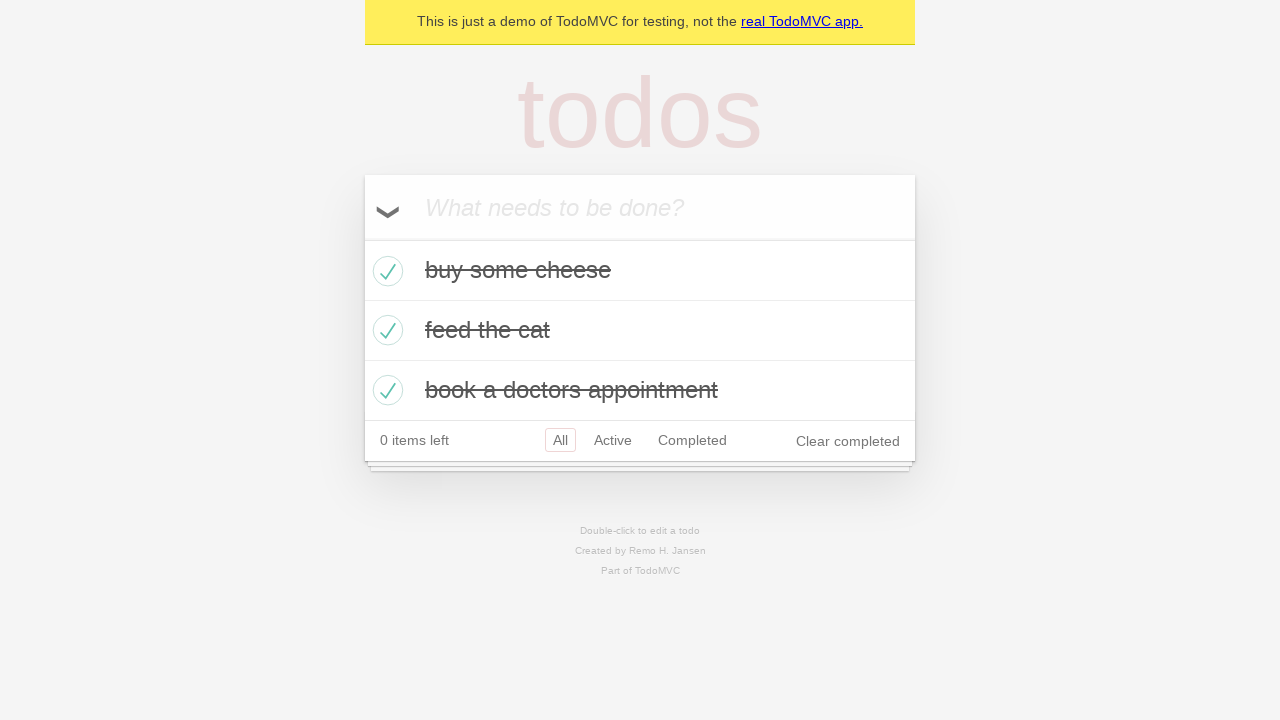

Unchecked the first todo item at (385, 271) on internal:testid=[data-testid="todo-item"s] >> nth=0 >> internal:role=checkbox
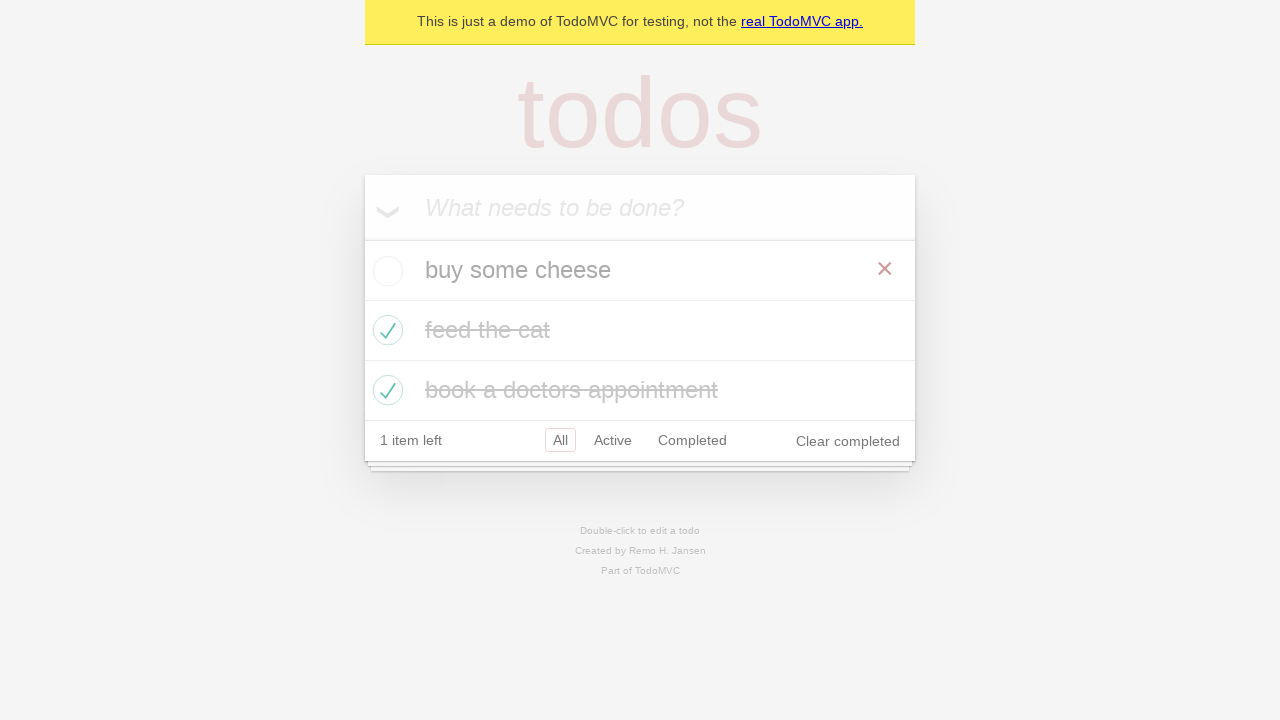

Re-checked the first todo item at (385, 271) on internal:testid=[data-testid="todo-item"s] >> nth=0 >> internal:role=checkbox
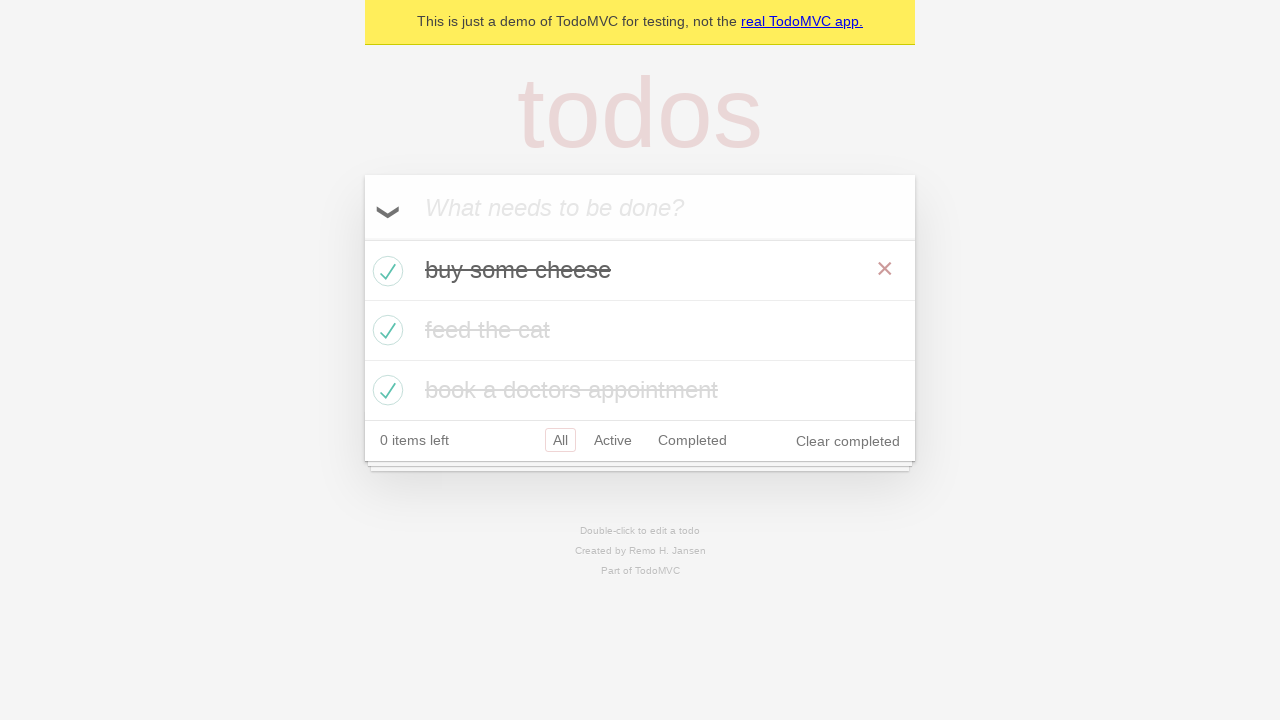

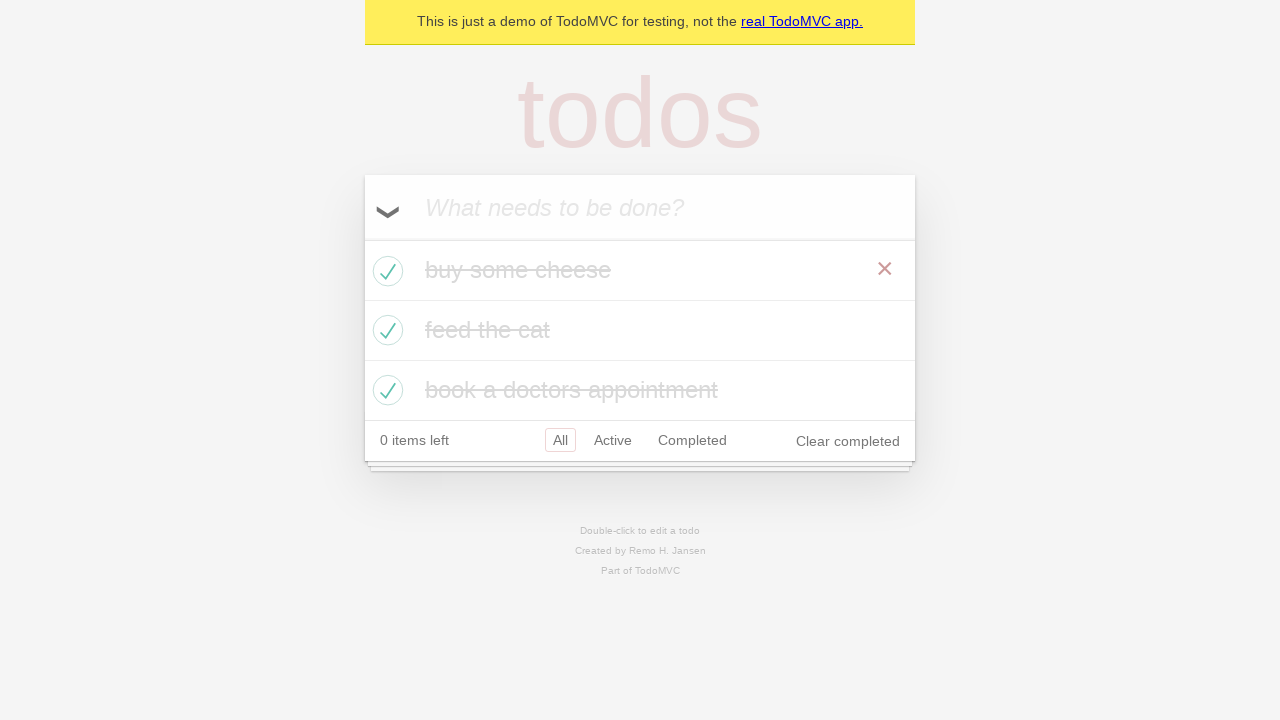